Navigates to Top Lists menu and clicks Top Hits submenu, verifying the submenu text

Starting URL: https://www.99-bottles-of-beer.net/

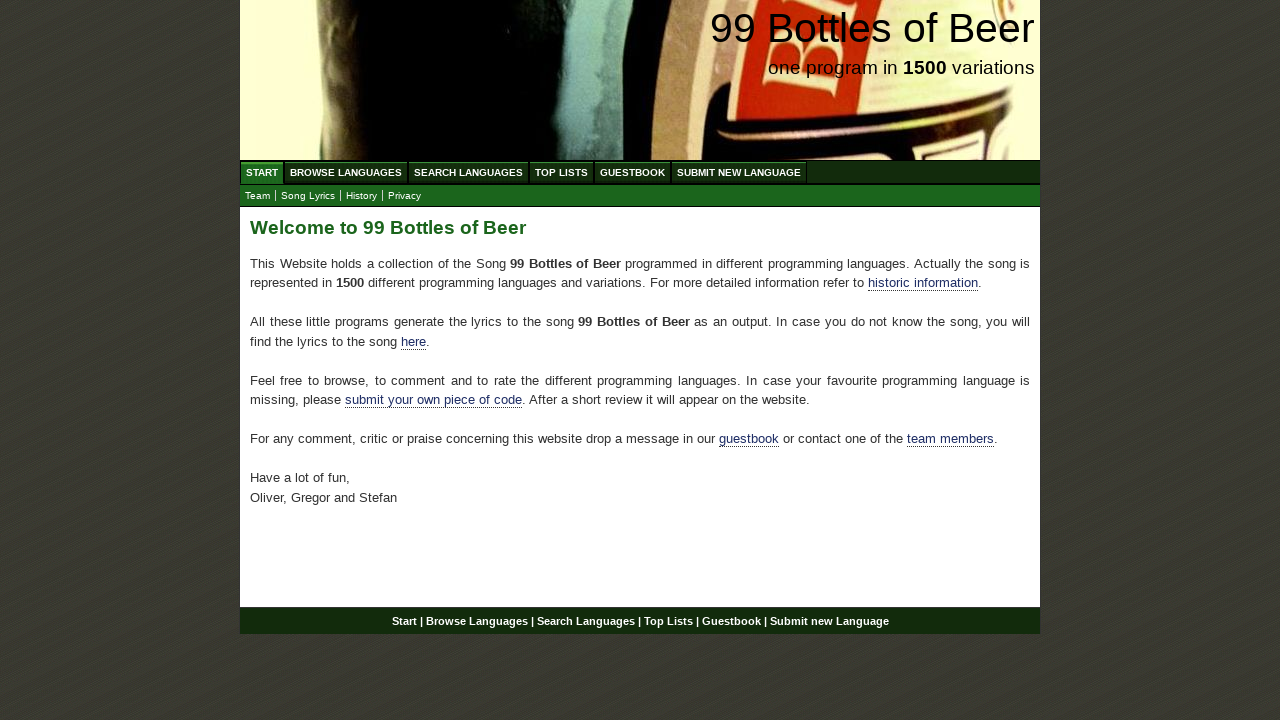

Clicked on Top Lists menu at (562, 172) on xpath=//ul[@id='menu']/li/a[contains(text(),'Top Lists')]
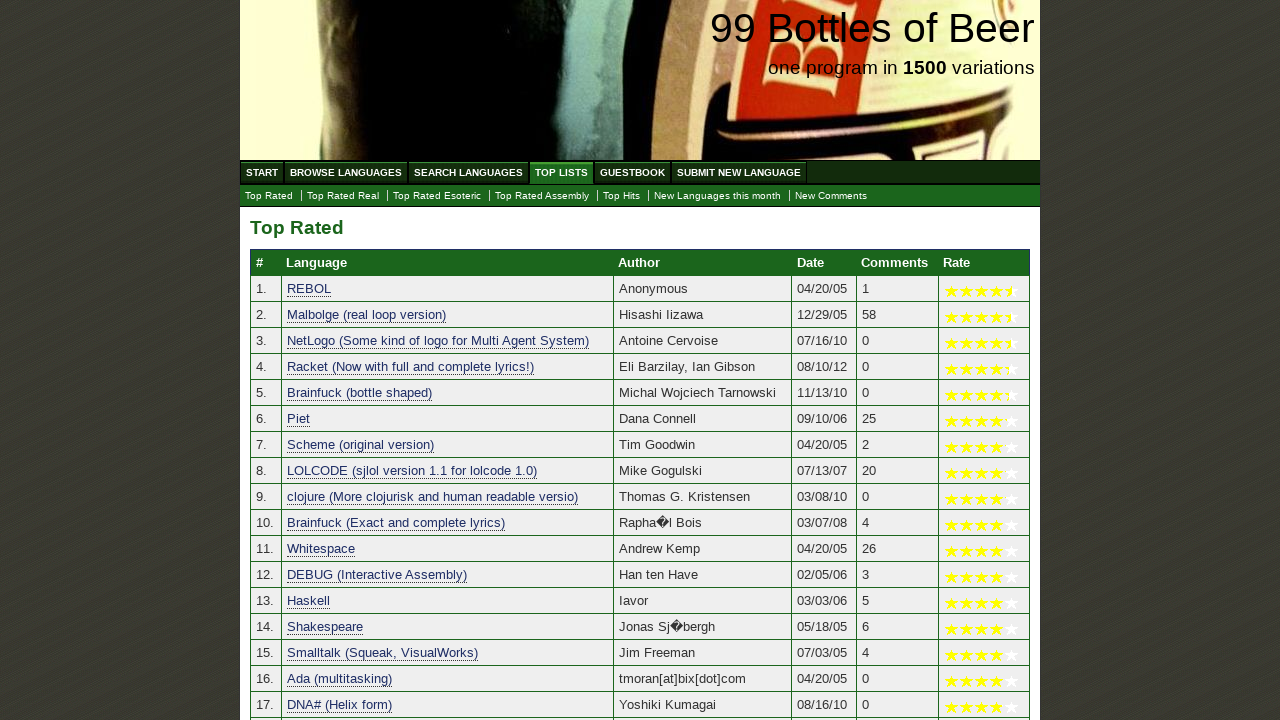

Clicked on Top Hits submenu at (622, 196) on xpath=//a[contains(text(),'Top Hits')]
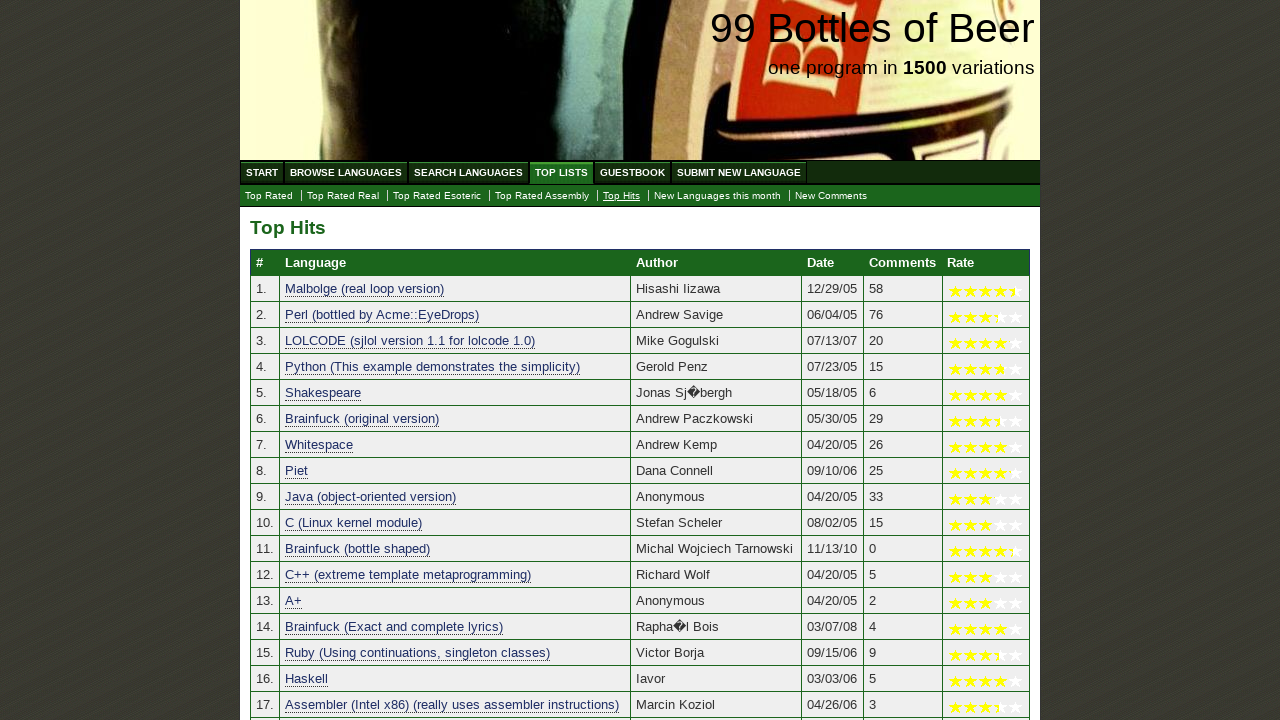

Verified the Top Hits submenu text is visible
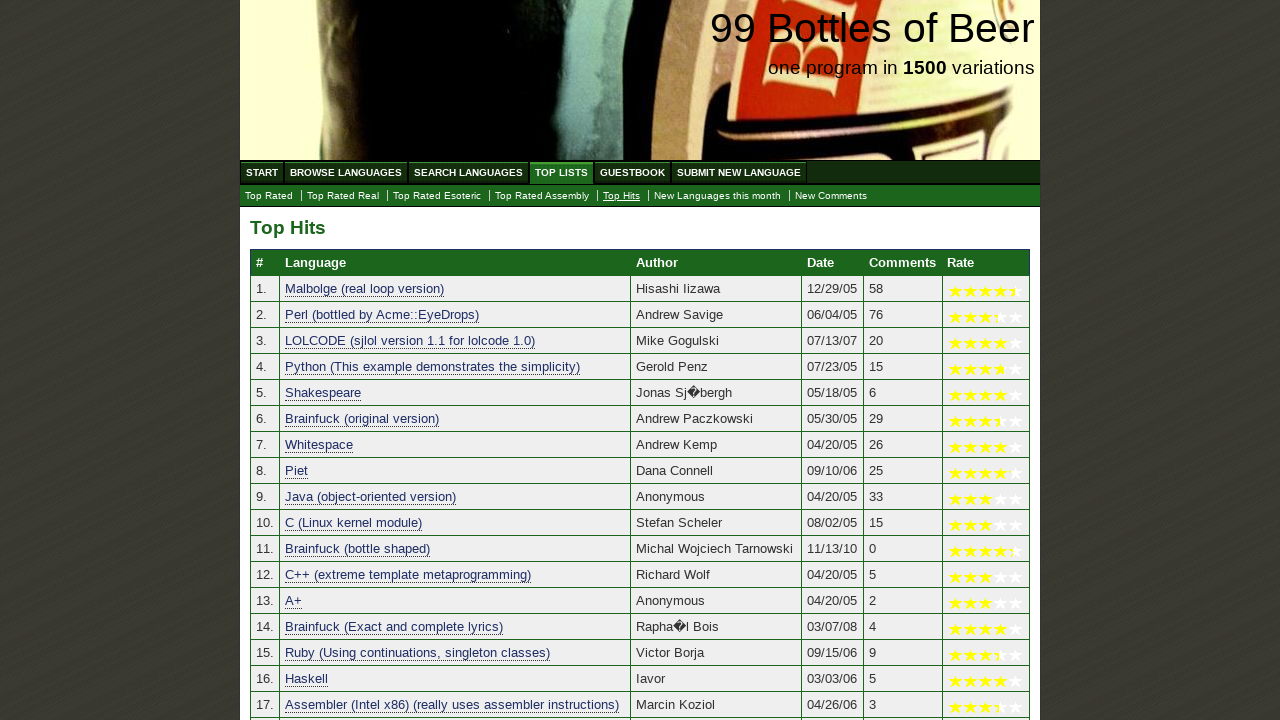

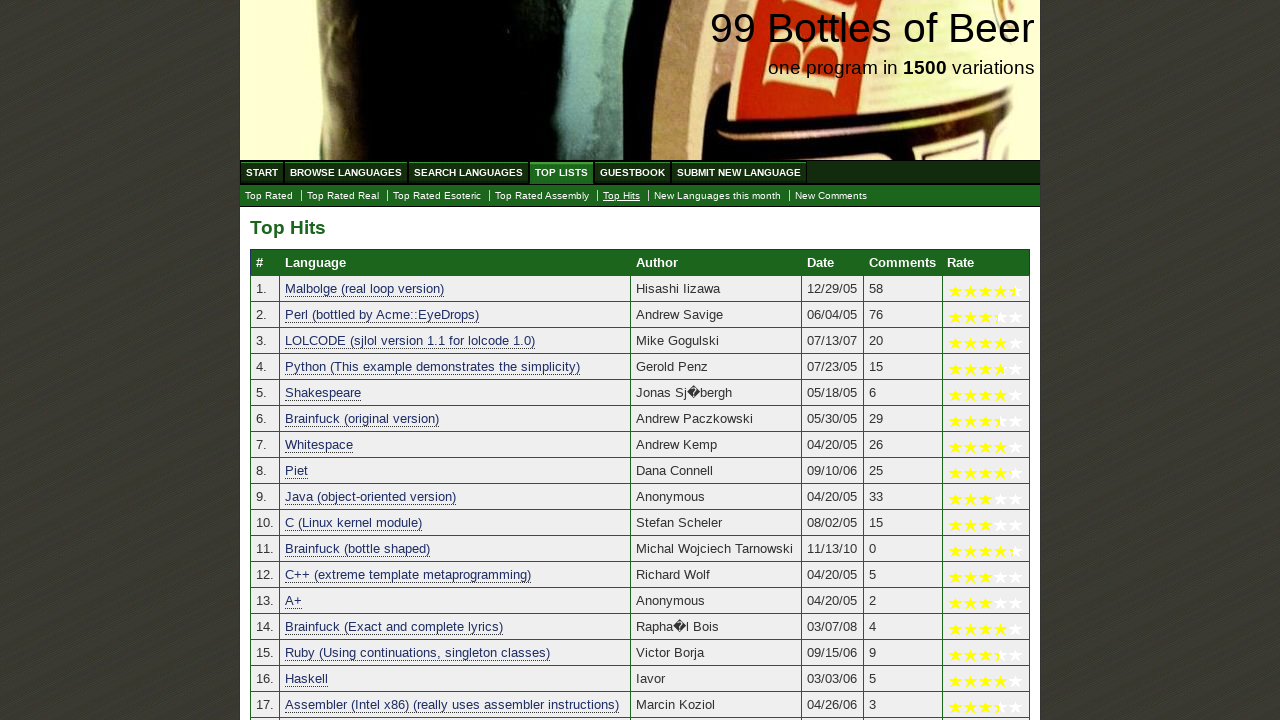